Tests browser window handling by clicking a button that opens a new window, switching to it, getting its title, and closing it

Starting URL: https://www.tutorialspoint.com/selenium/practice/browser-windows.php

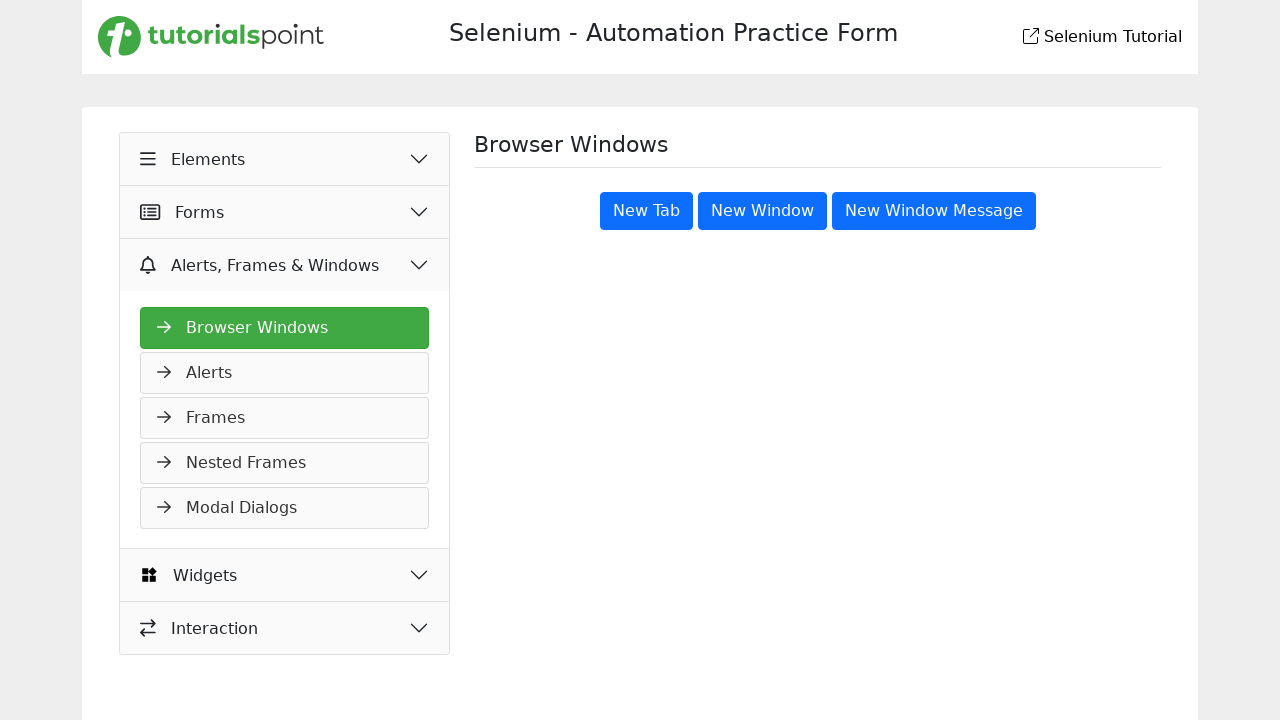

Clicked 'New Window Message' button to open new window at (934, 211) on button:has-text('New Window Message')
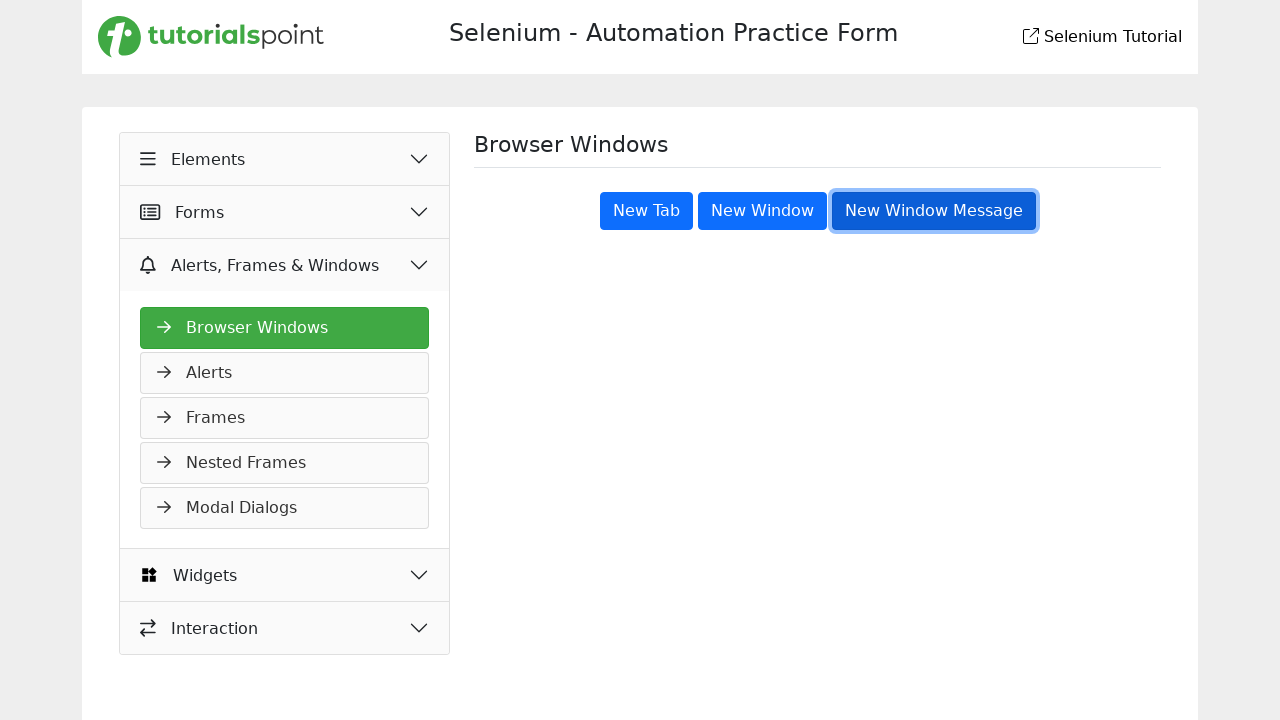

New window opened and page object obtained
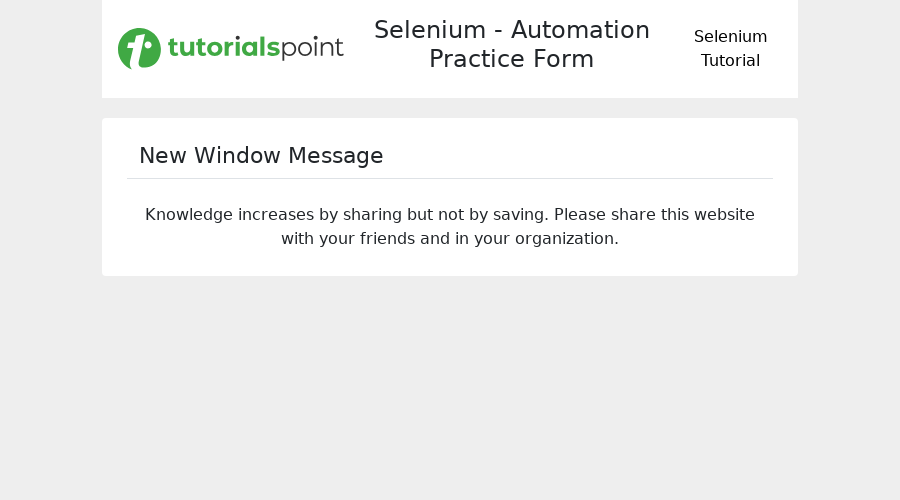

New window page load state completed
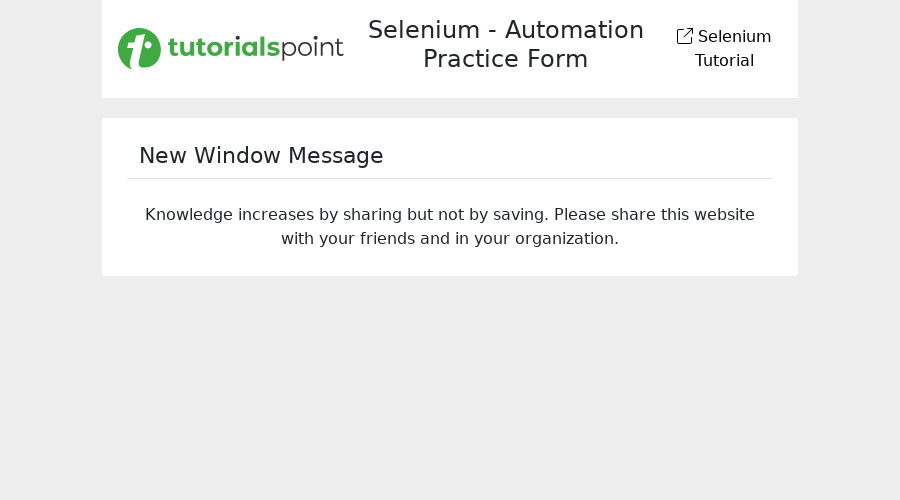

Retrieved child window title: Selenium Practice - Web Tables
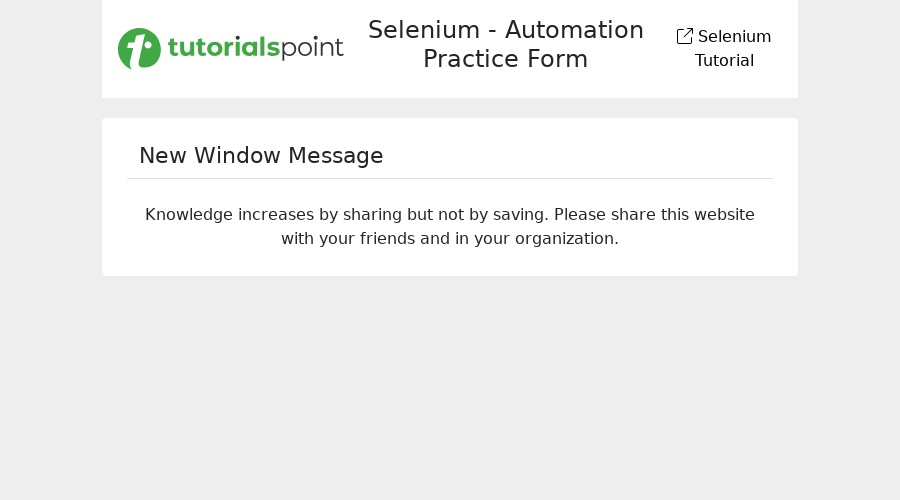

Closed the child window
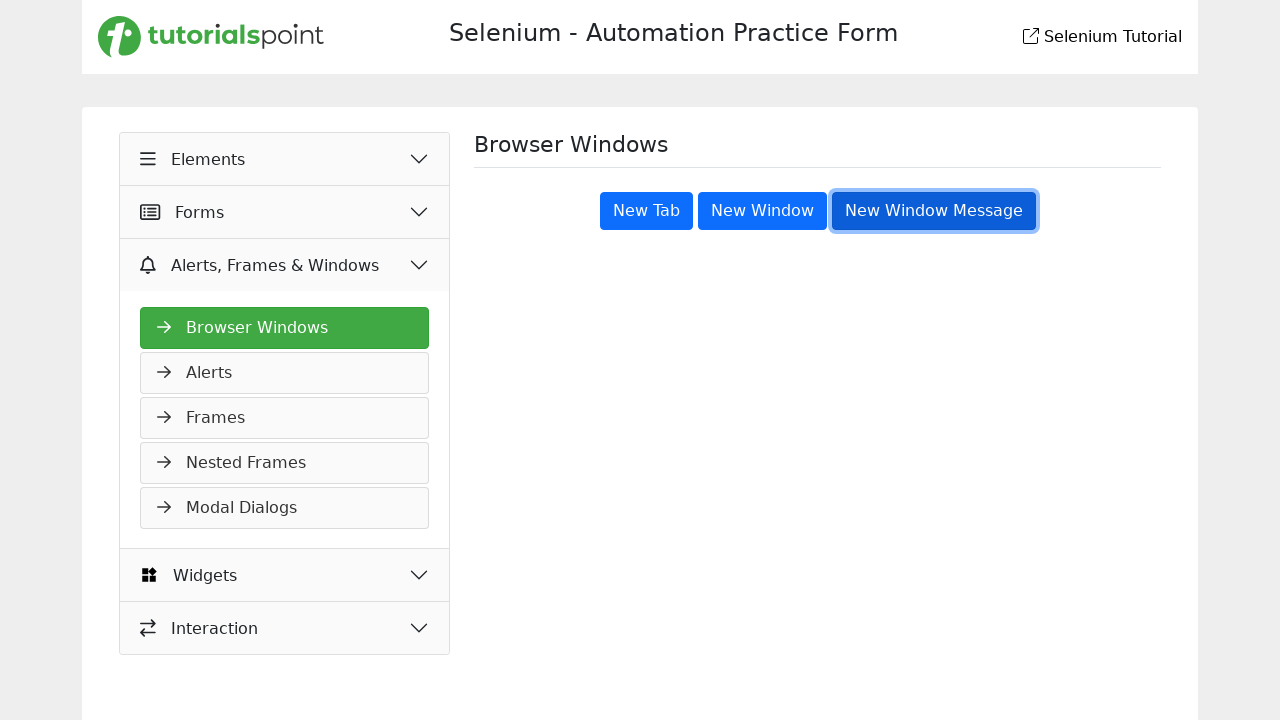

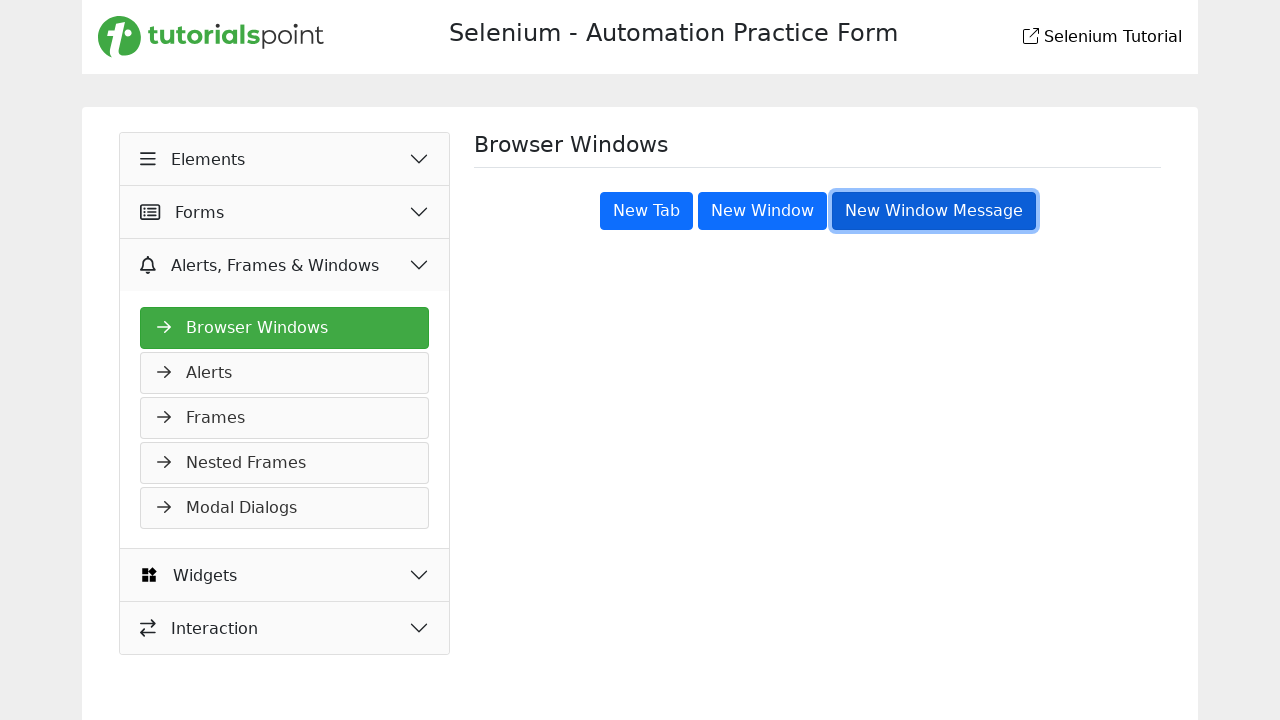